Tests a practice form by filling in personal information (name, email, phone), selecting gender, date of birth, subjects, hobbies, address, state/city, and submitting the form. Then validates the submitted data in a confirmation modal.

Starting URL: https://demoqa.com/automation-practice-form

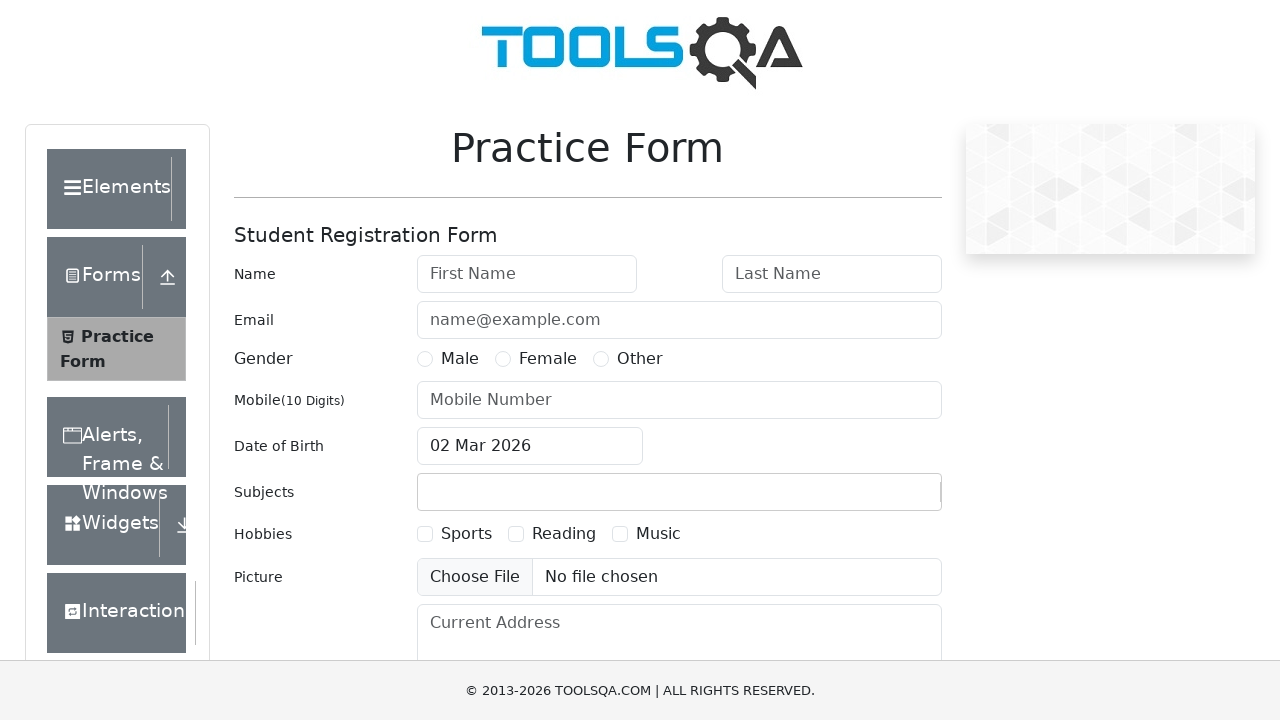

Filled first name field with 'Denis' on #firstName
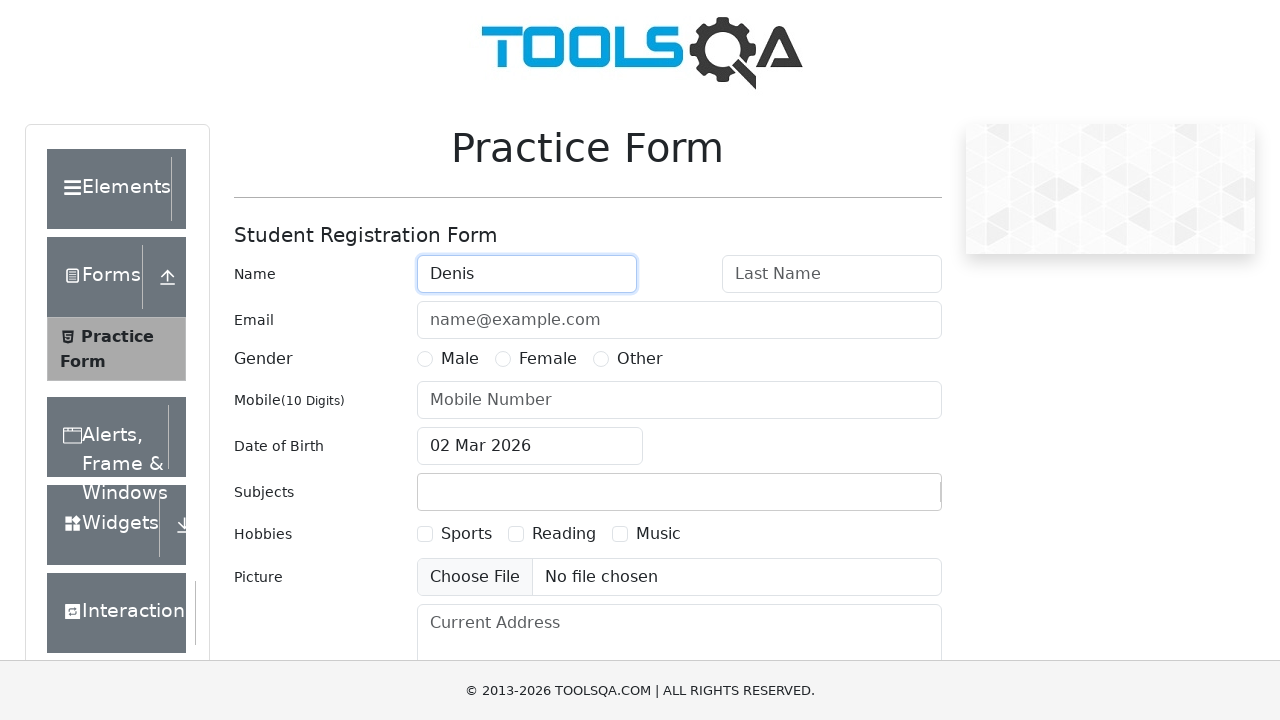

Filled last name field with 'Novicov' on #lastName
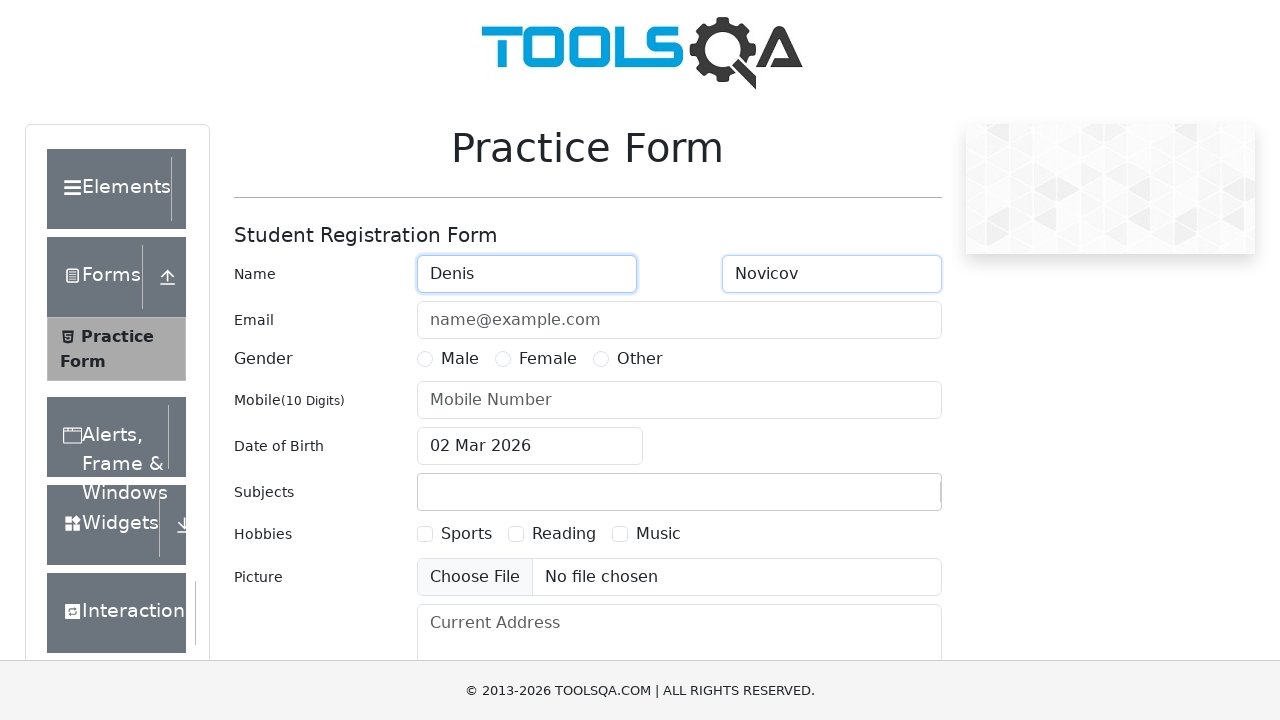

Filled email field with 'denisnovicov@example.com' on #userEmail
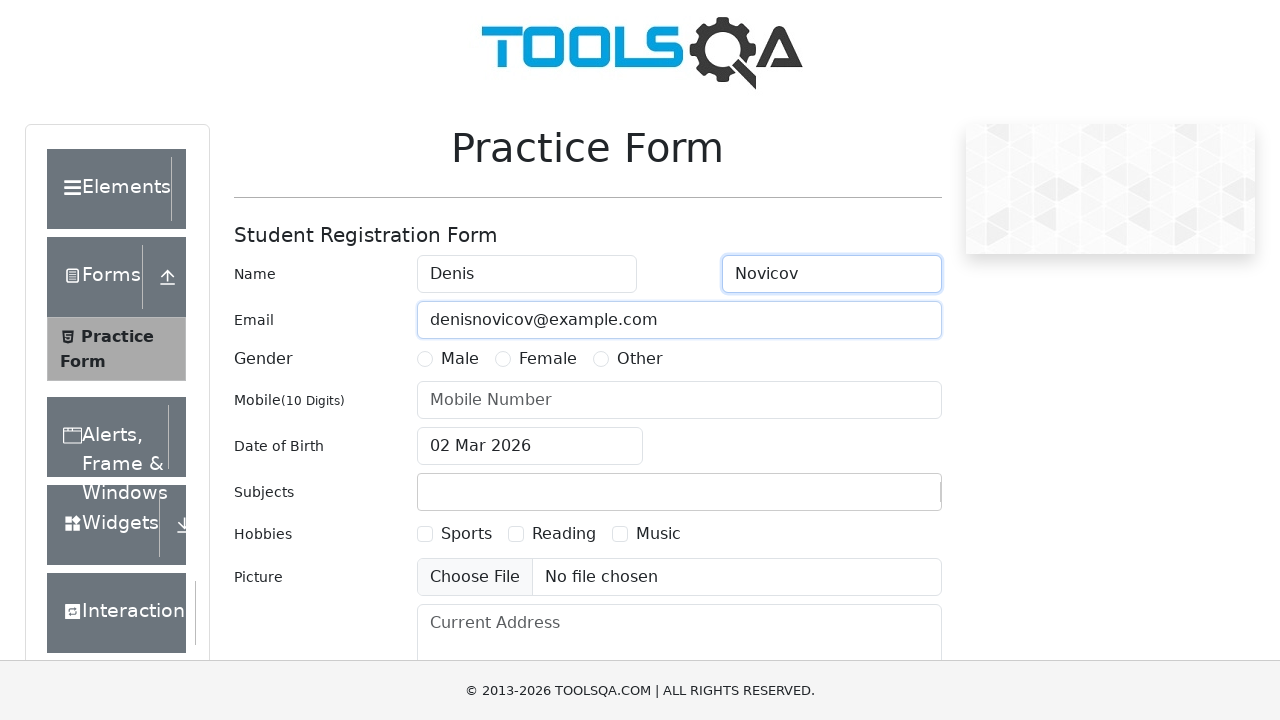

Filled phone number field with '7999999999' on #userNumber
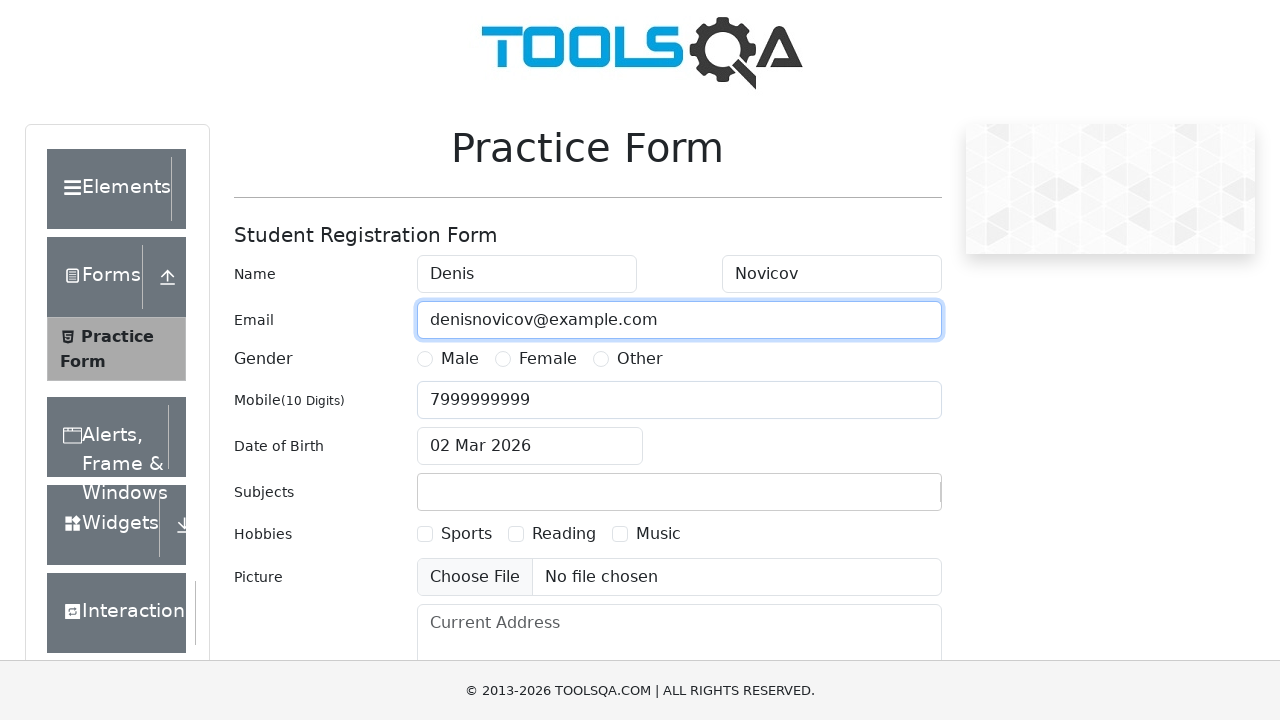

Clicked date of birth input field at (530, 446) on #dateOfBirthInput
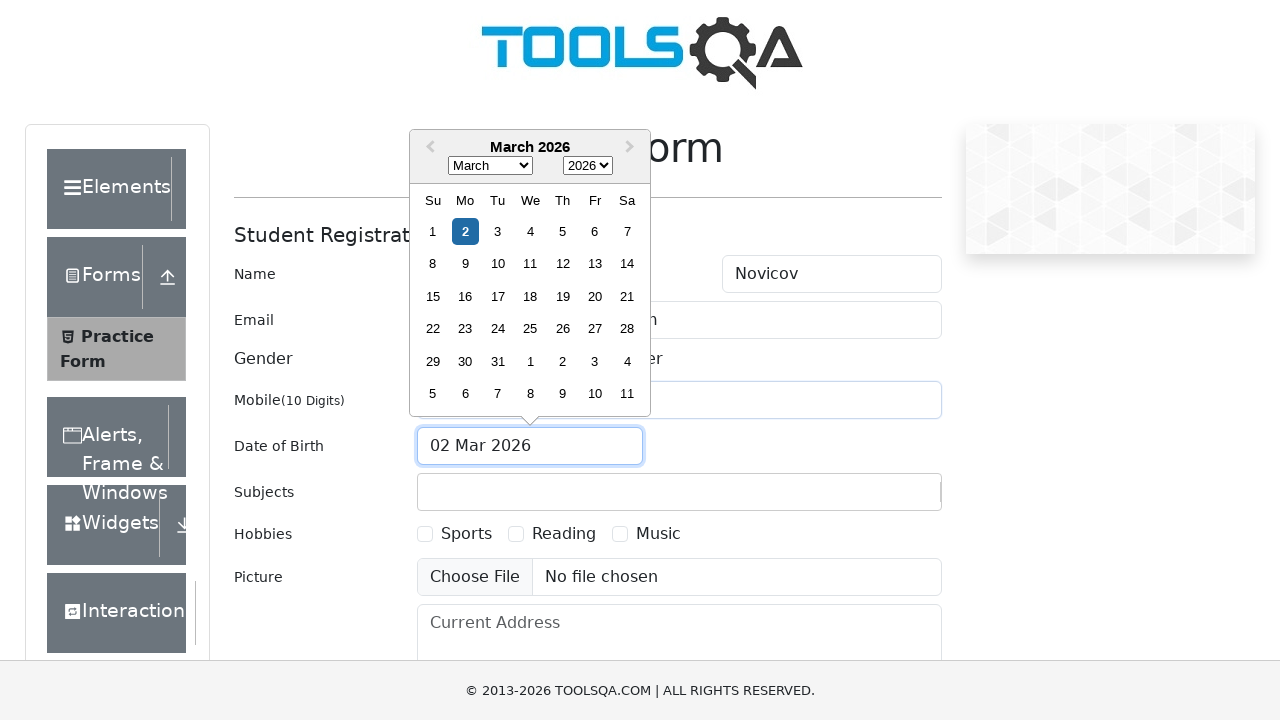

Selected year '2000' from date picker on select.react-datepicker__year-select
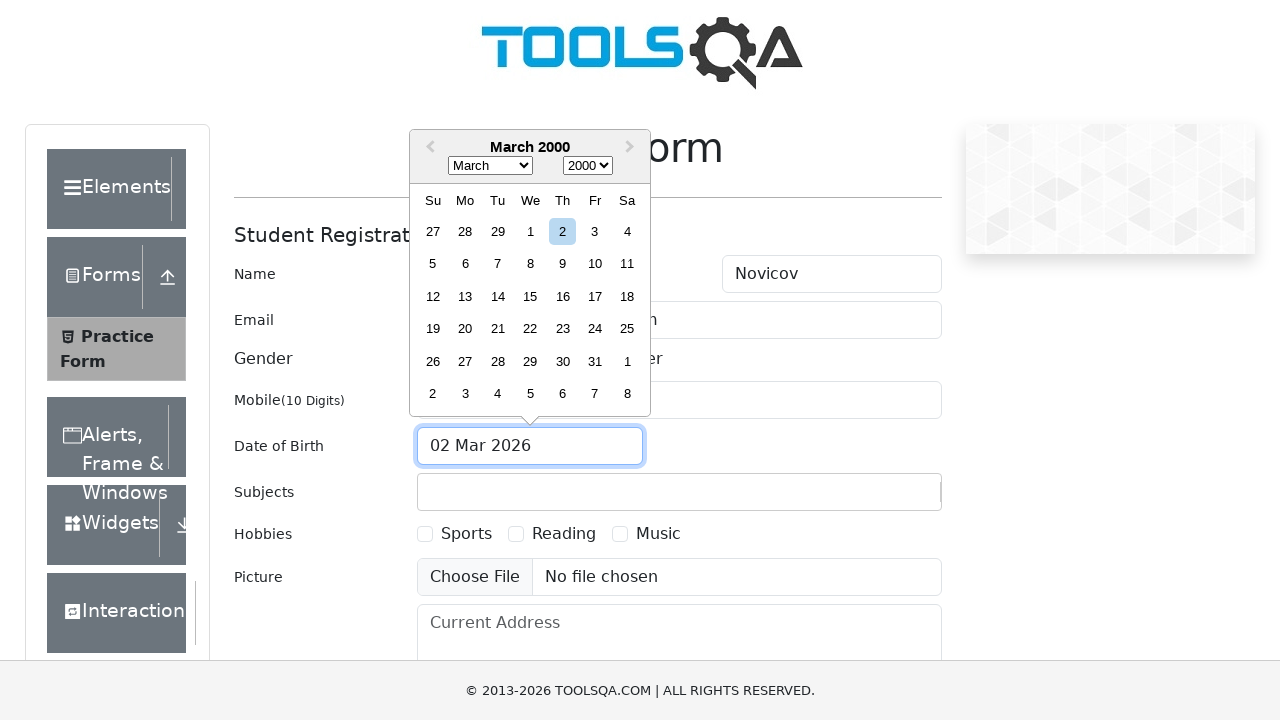

Selected month 'December' from date picker on select.react-datepicker__month-select
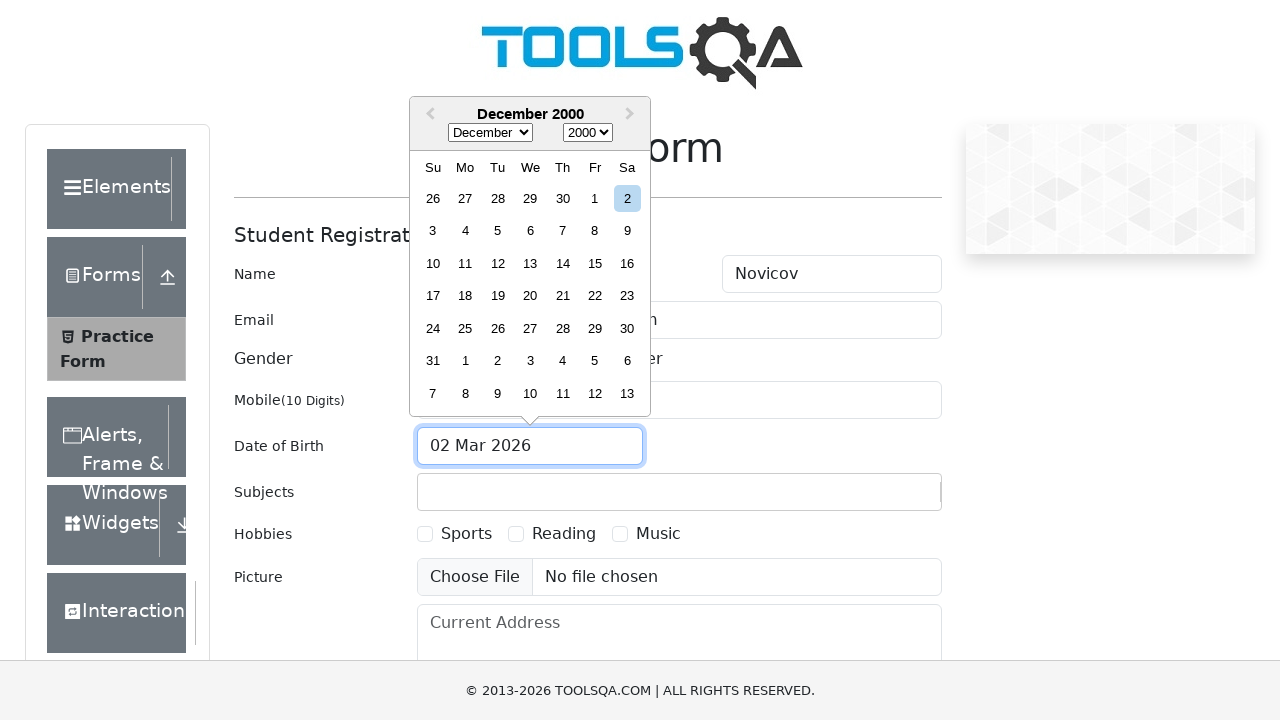

Selected day '12' from date picker at (498, 263) on div.react-datepicker__day--012:not(.react-datepicker__day--outside-month)
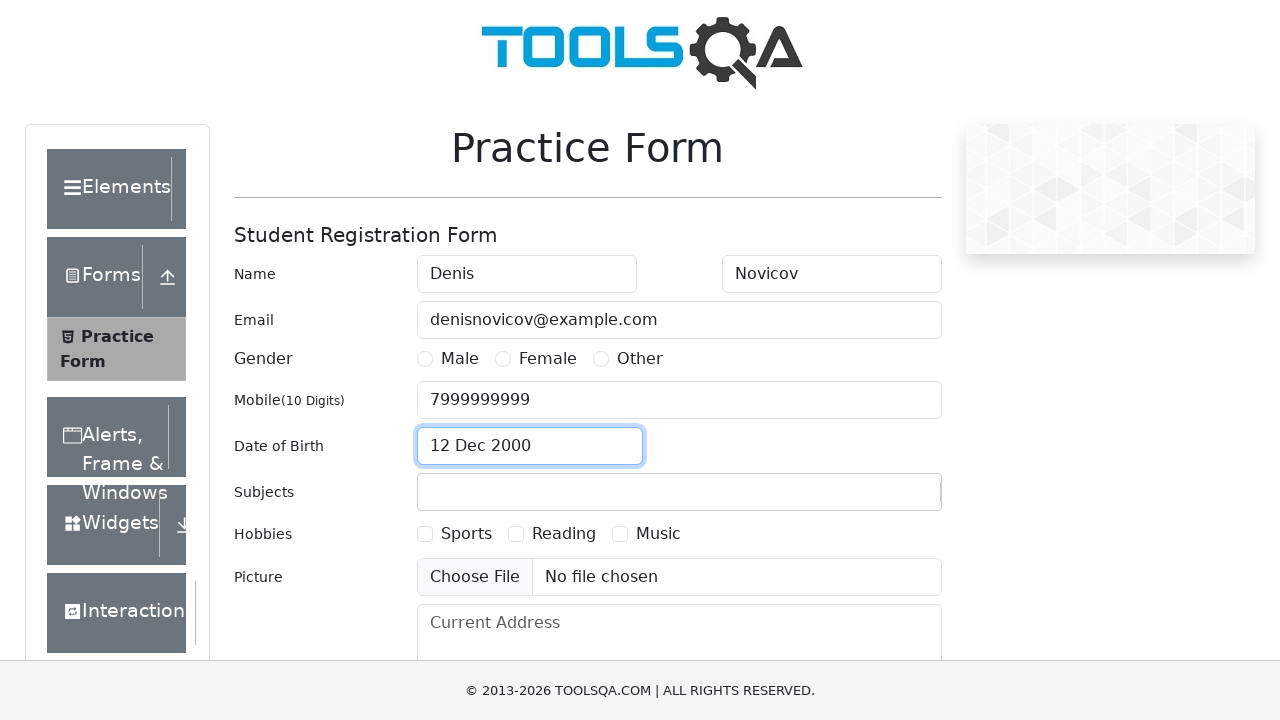

Selected 'Male' gender option at (460, 359) on label:has-text('Male')
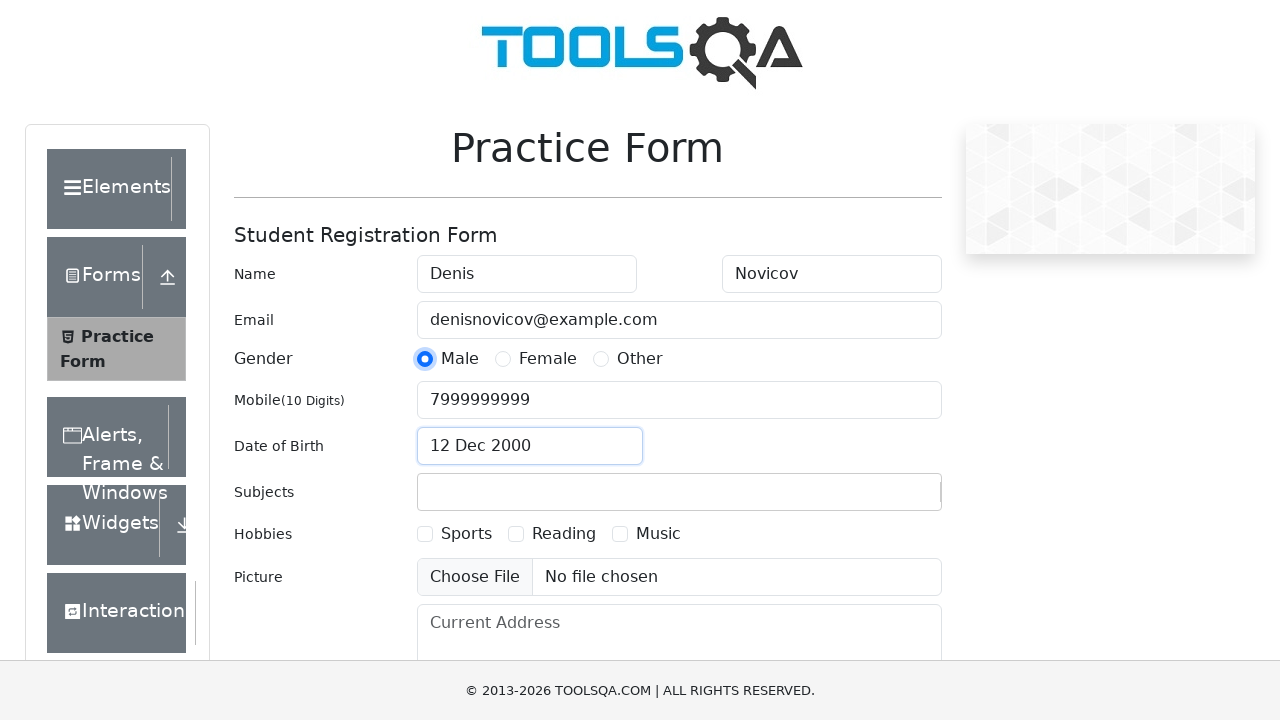

Typed 'English' in subjects input field on #subjectsInput
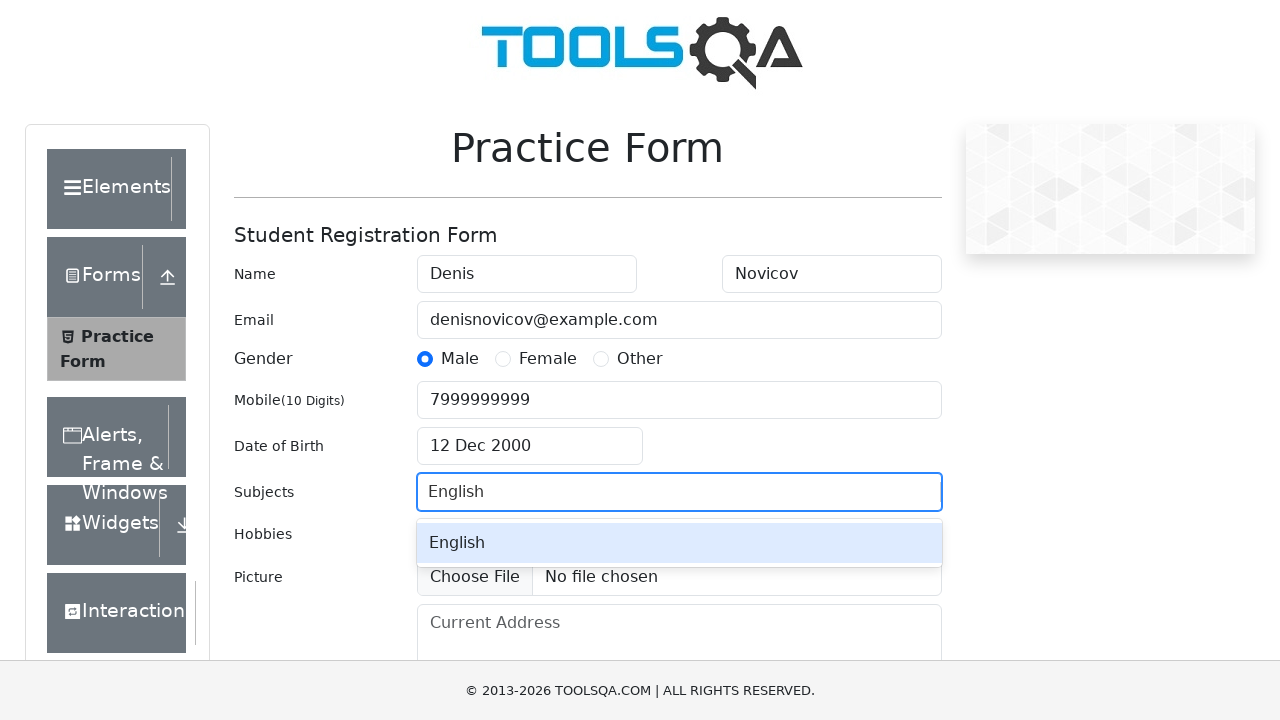

Pressed Enter to select 'English' subject
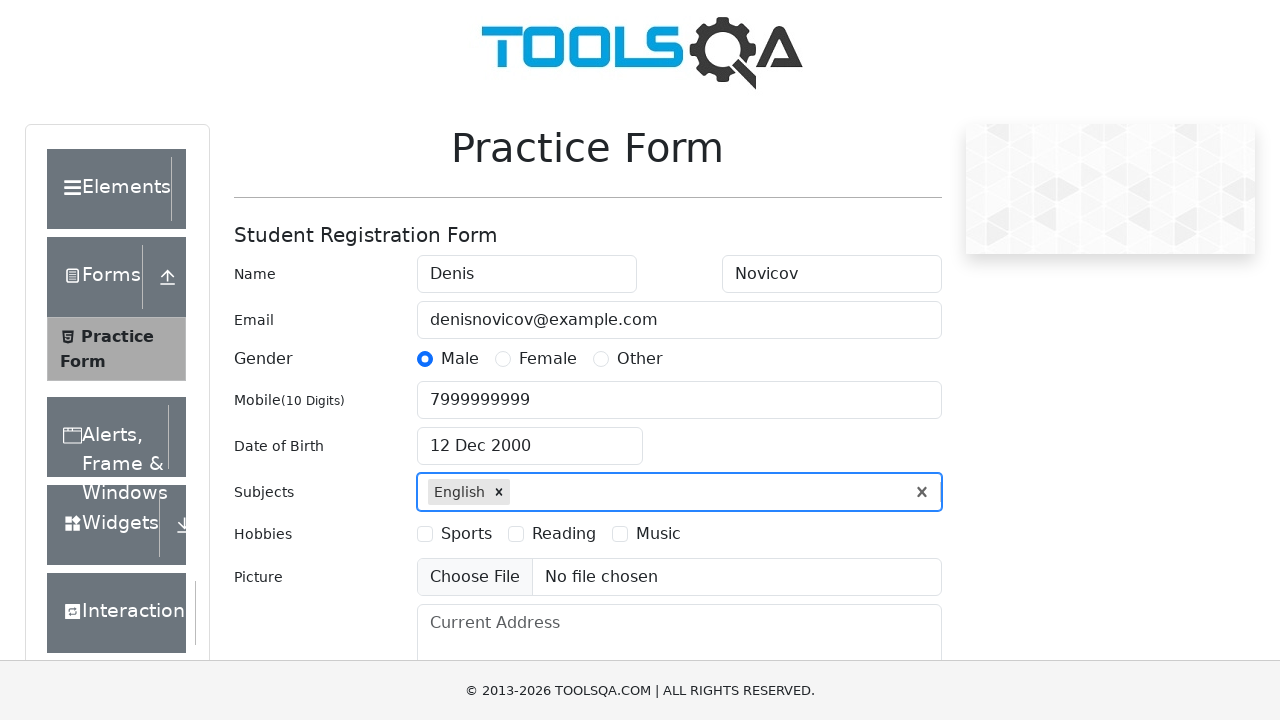

Typed 'Commerce' in subjects input field on #subjectsInput
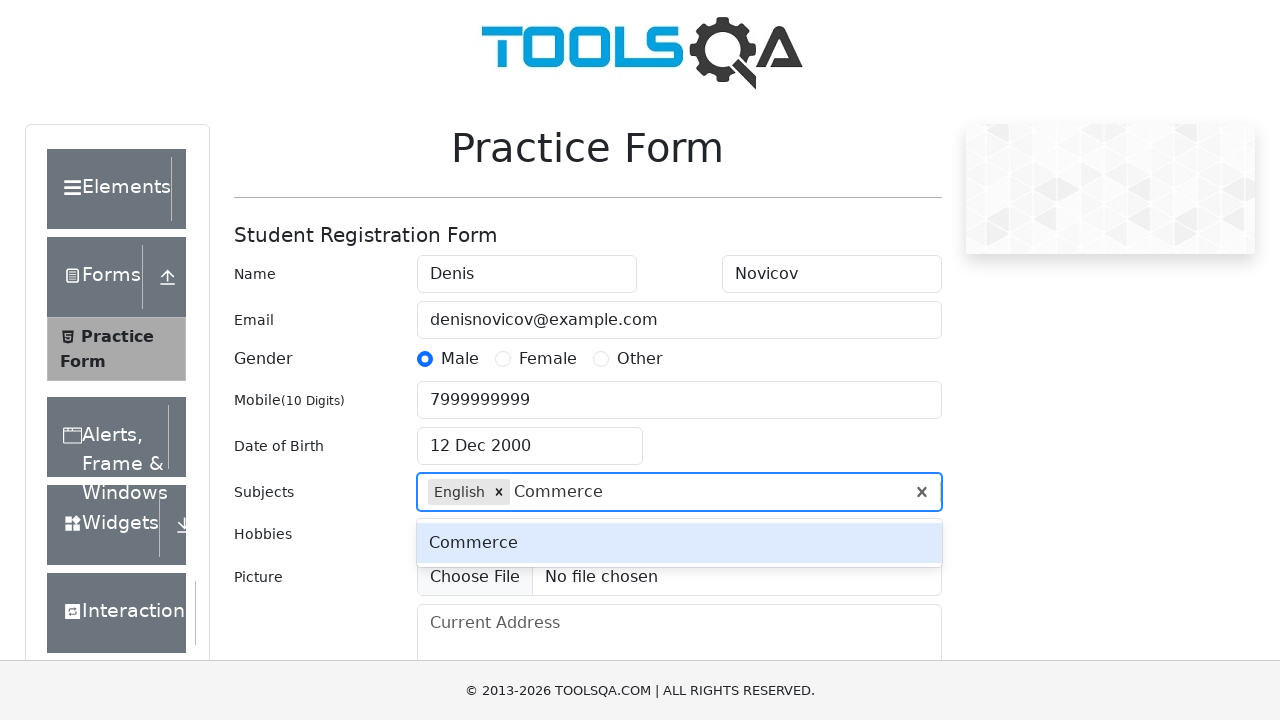

Pressed Enter to select 'Commerce' subject
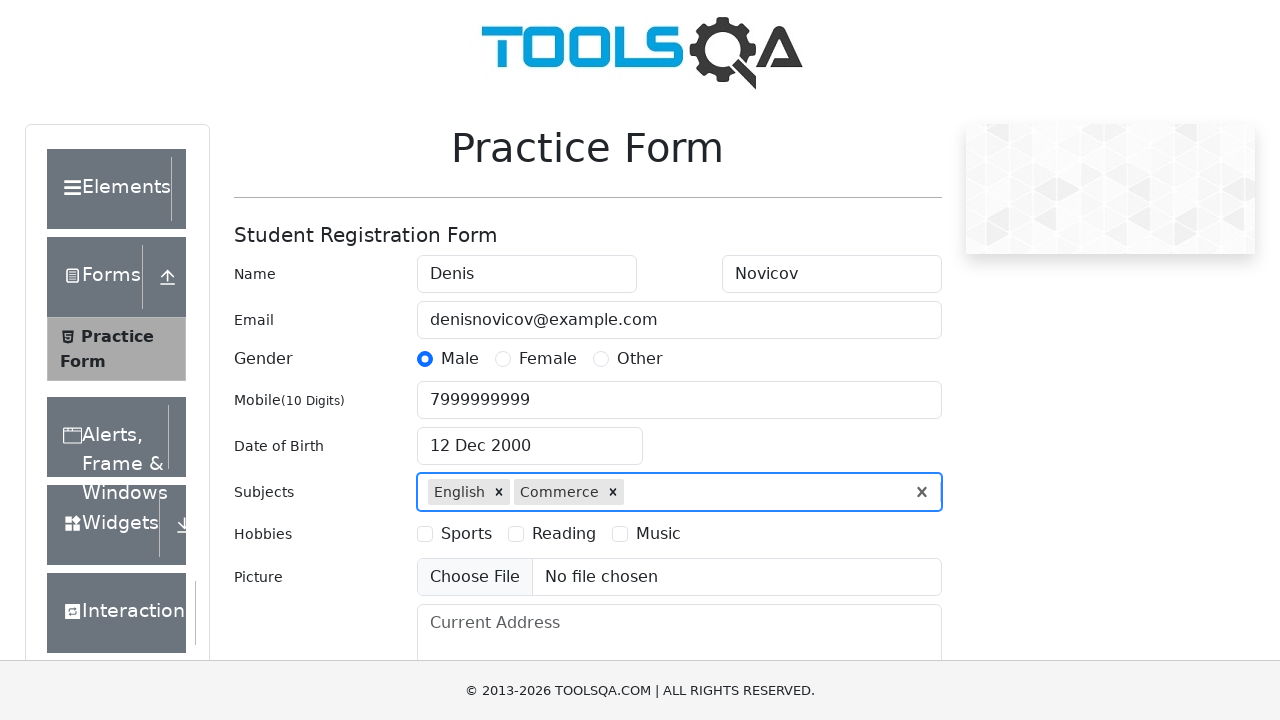

Selected first hobby checkbox at (466, 534) on label[for='hobbies-checkbox-1']
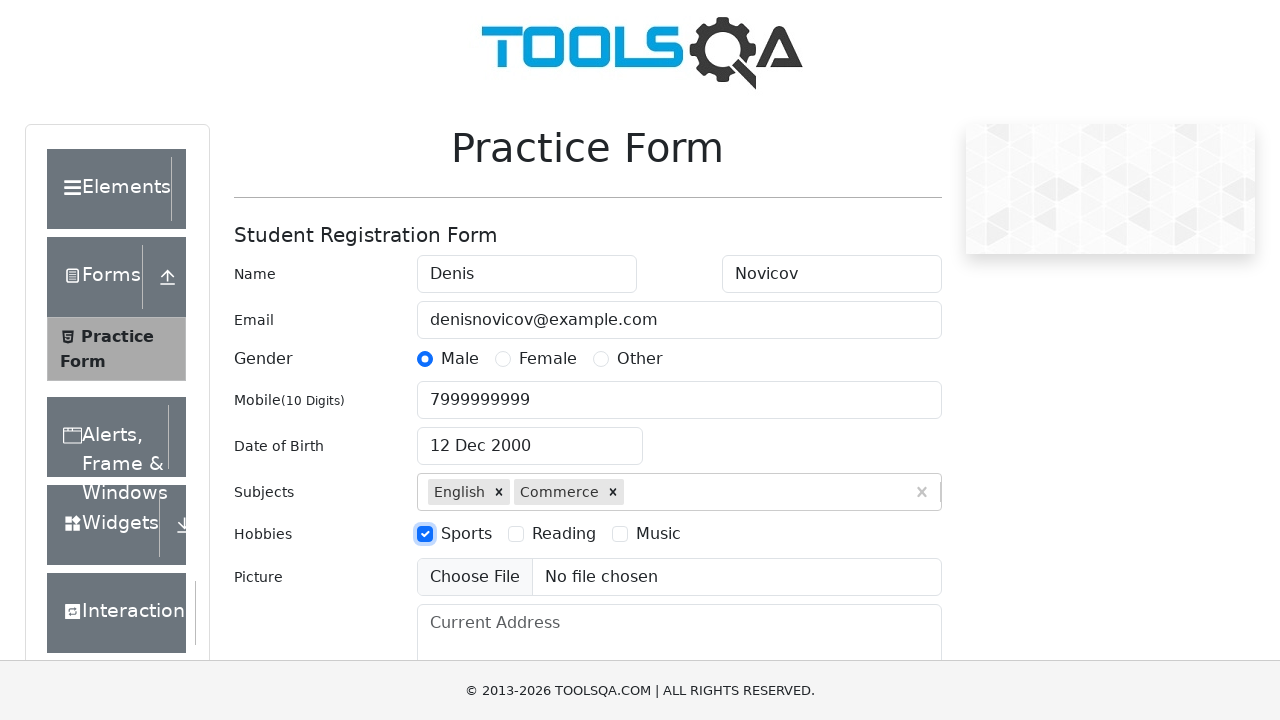

Selected second hobby checkbox at (564, 534) on label[for='hobbies-checkbox-2']
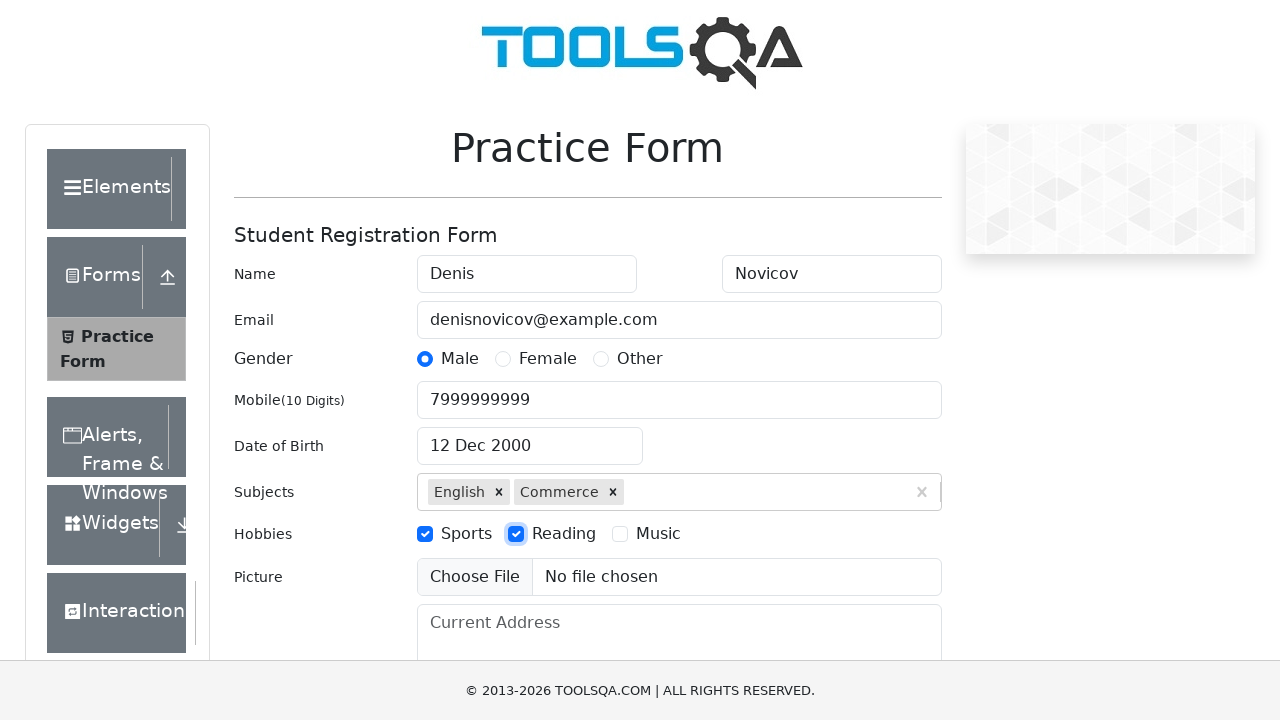

Selected third hobby checkbox at (658, 534) on label[for='hobbies-checkbox-3']
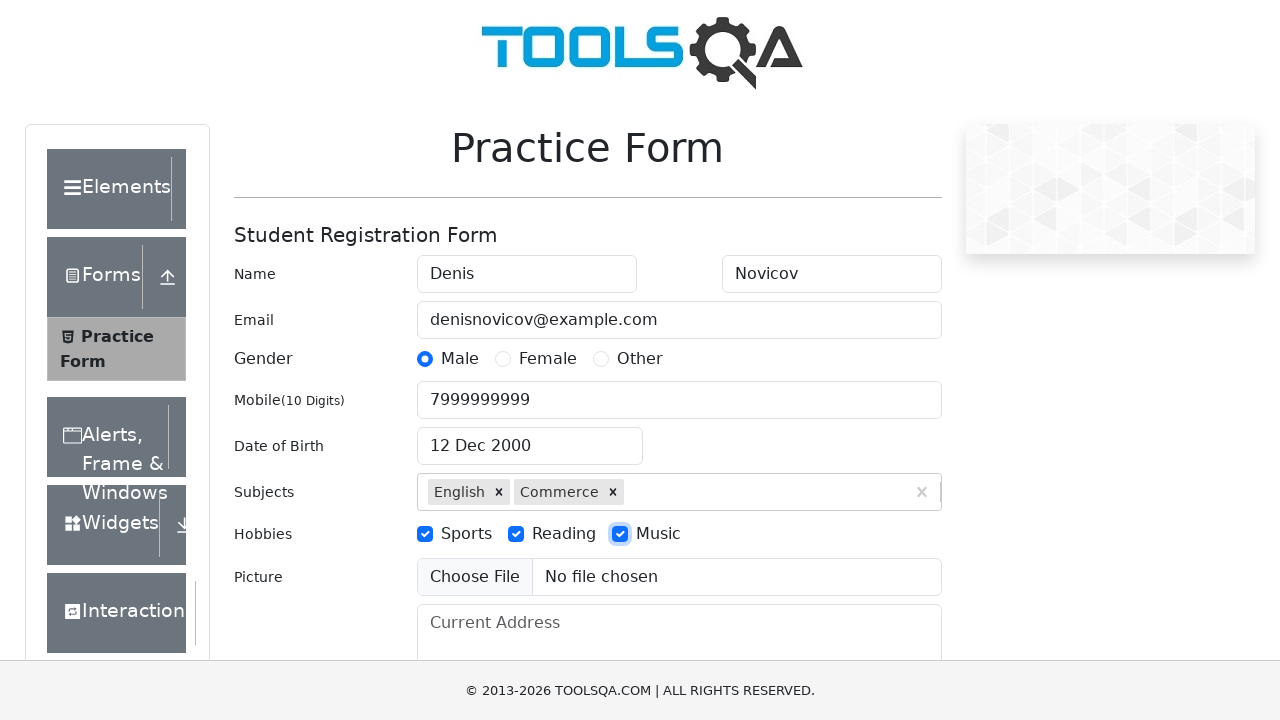

Filled current address with 'Prague, Vodickova 123/34' on #currentAddress
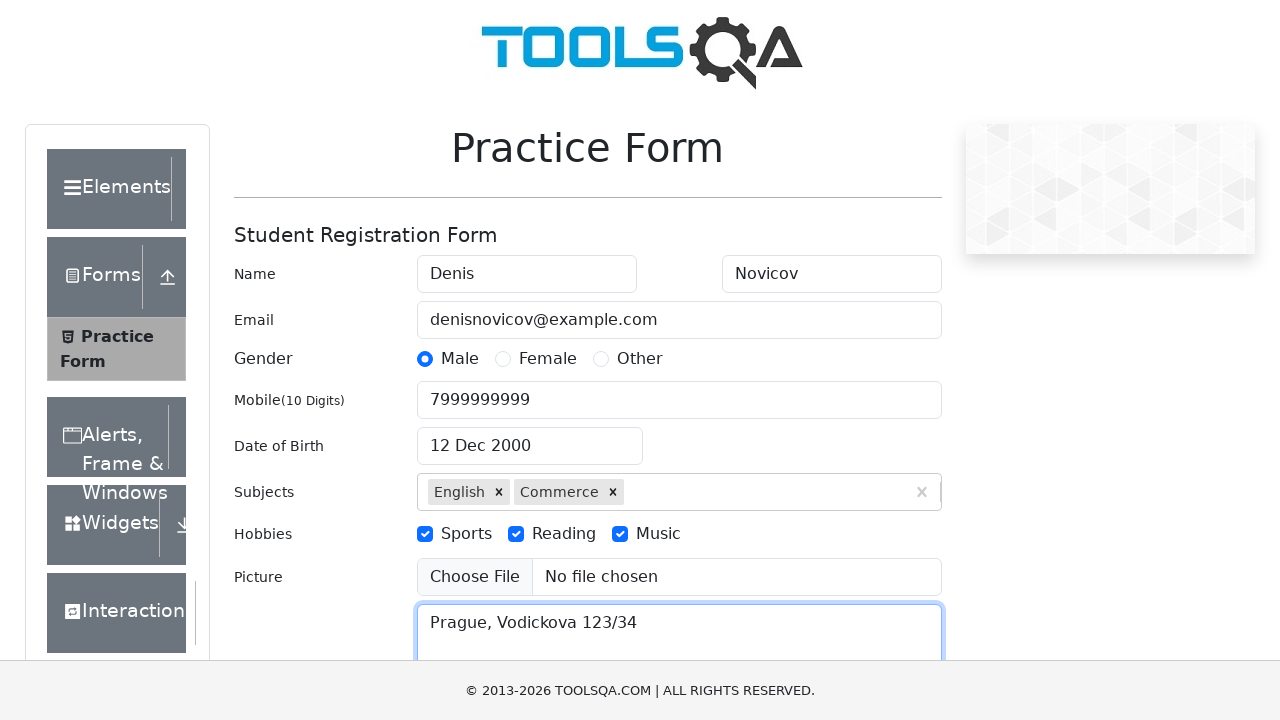

Scrolled to state/city section
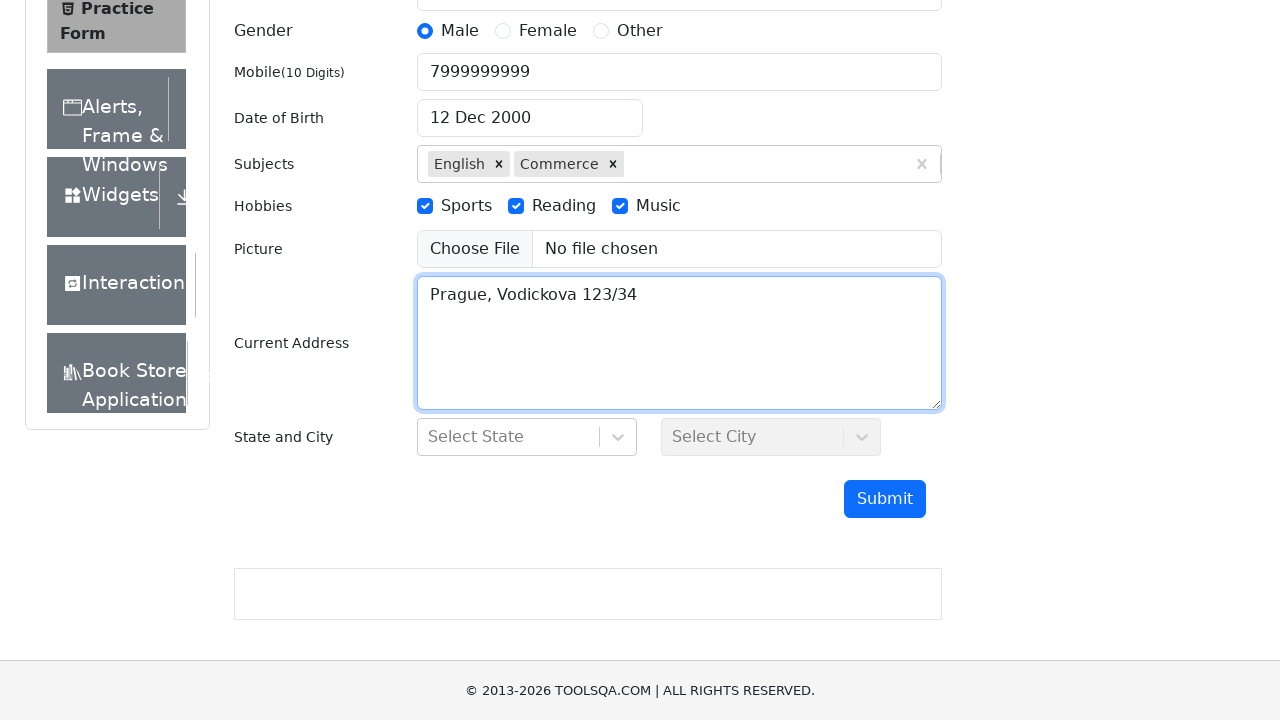

Clicked state dropdown at (527, 437) on #state
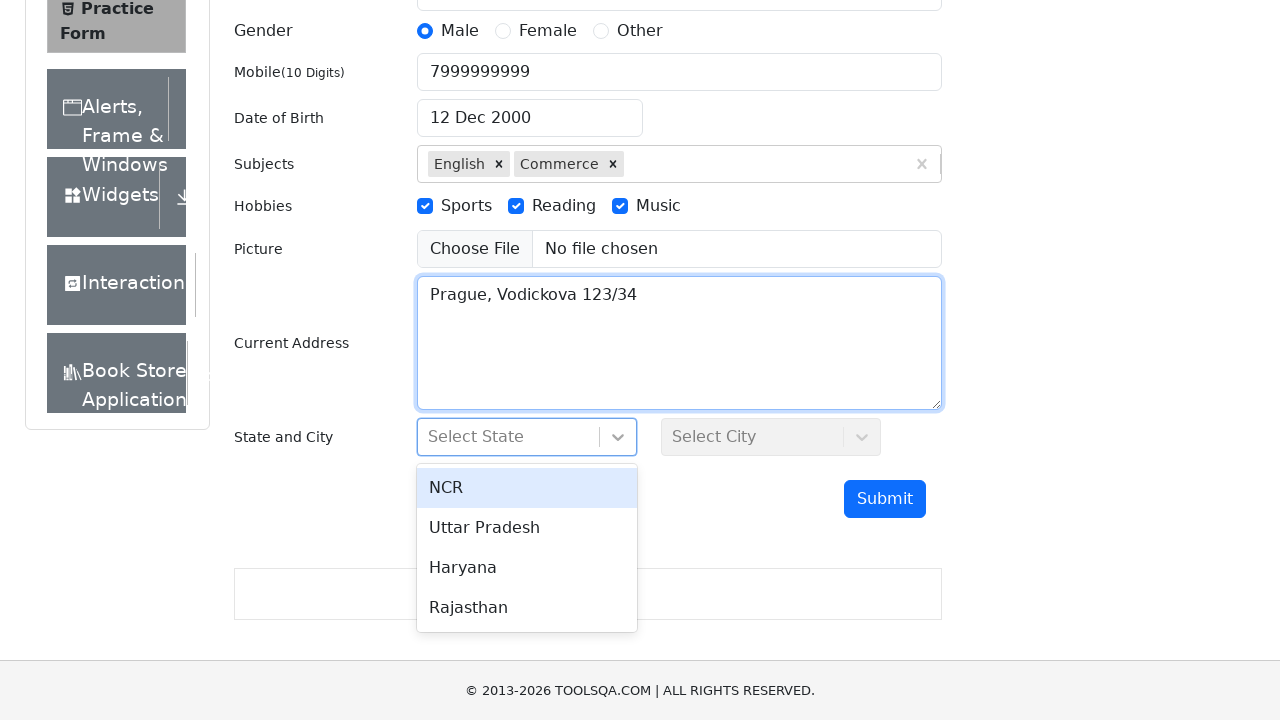

Selected first state option from dropdown at (527, 488) on #react-select-3-option-0
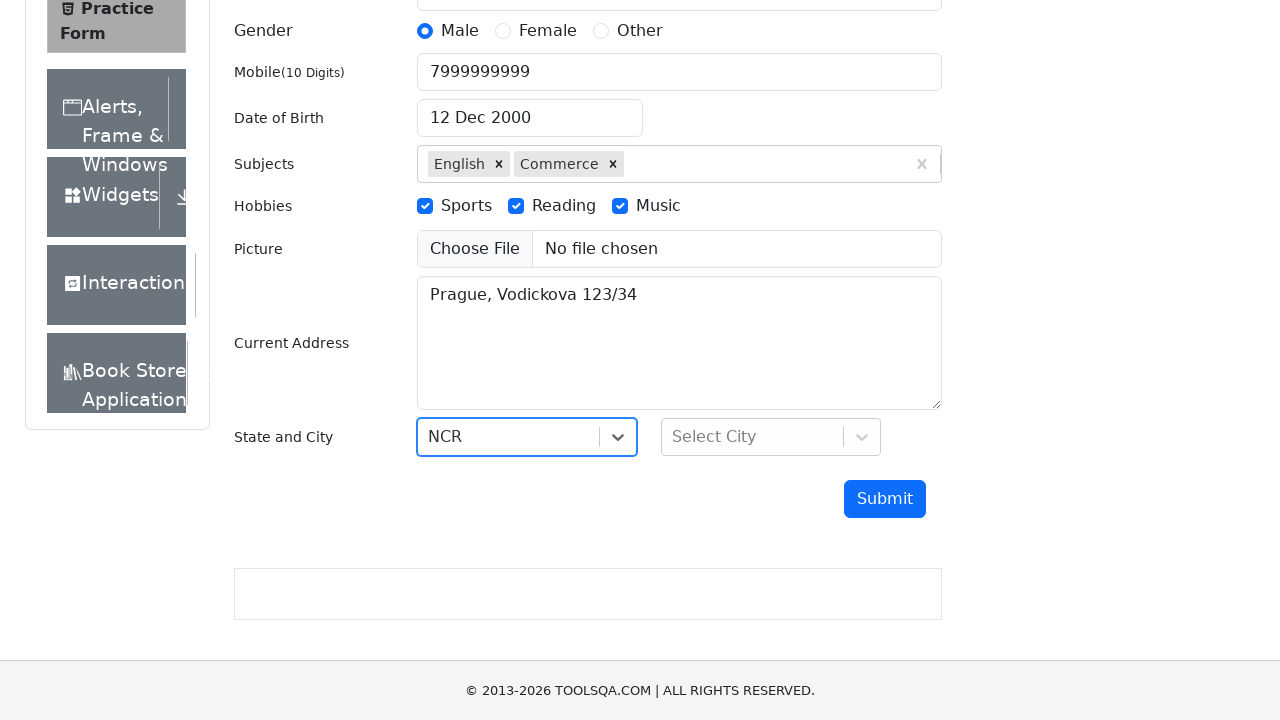

Clicked city dropdown at (771, 437) on #city
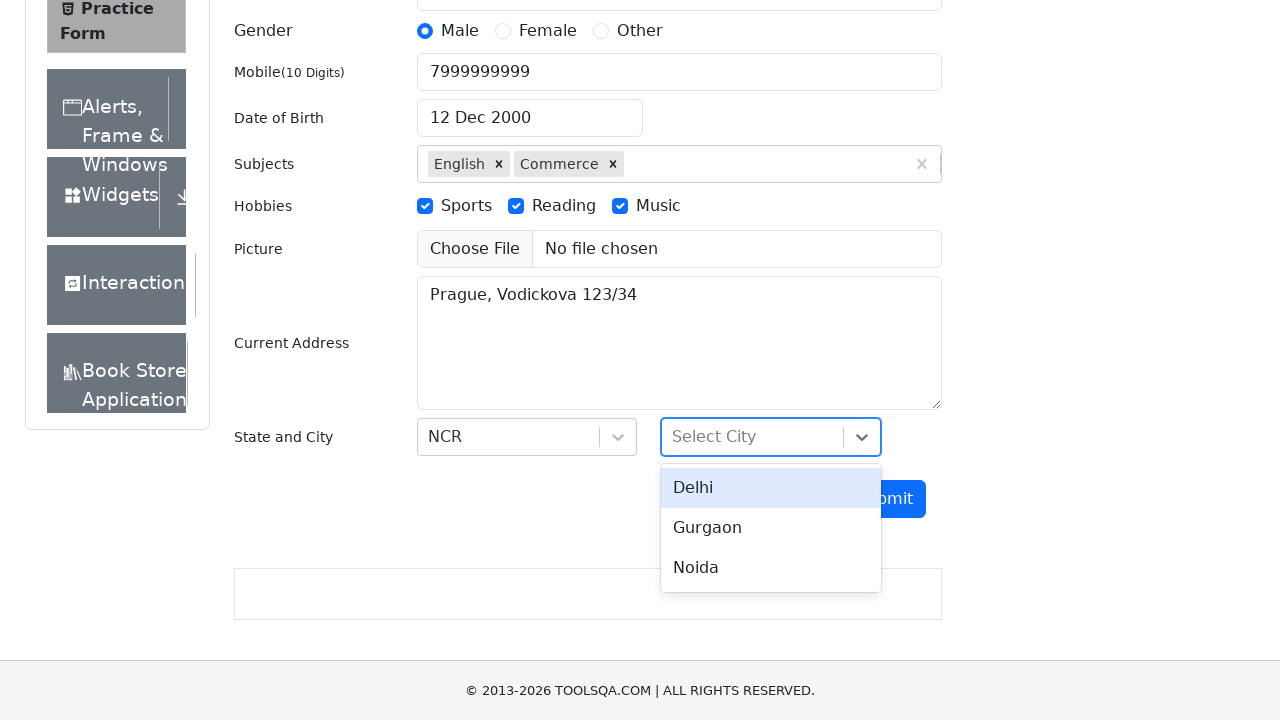

Selected first city option from dropdown at (771, 488) on #react-select-4-option-0
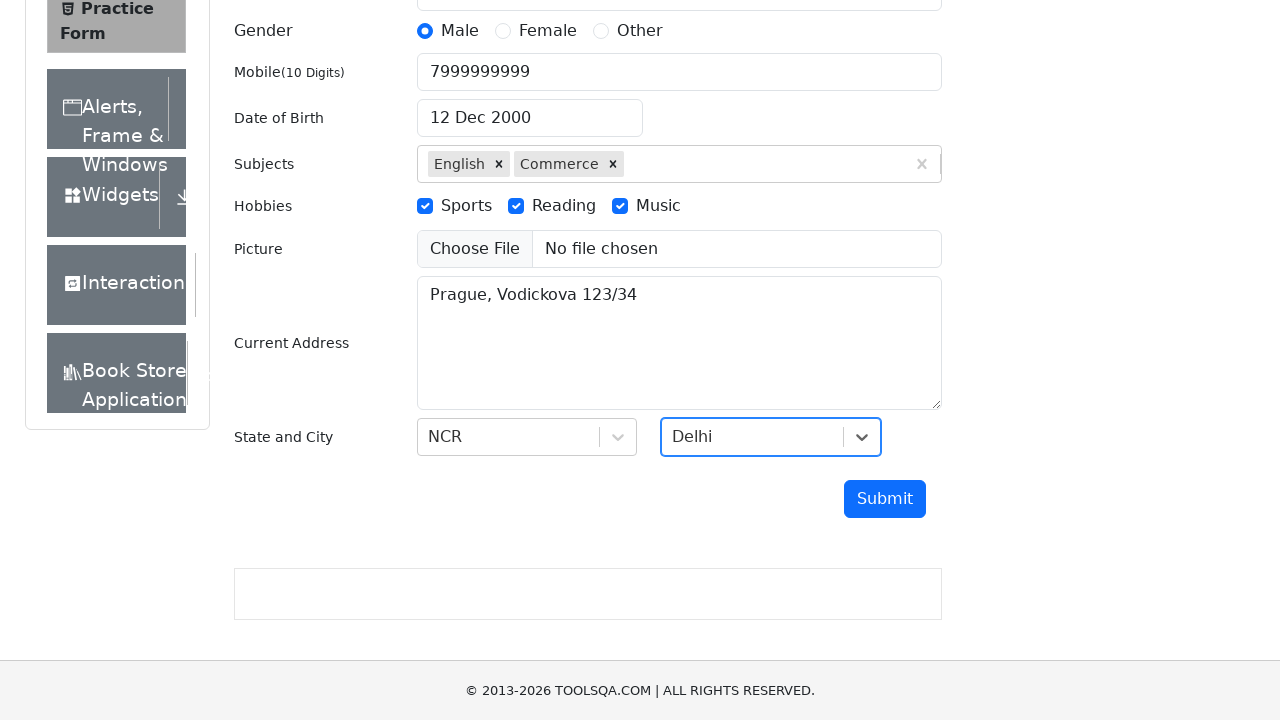

Clicked submit button to submit the form at (885, 499) on #submit
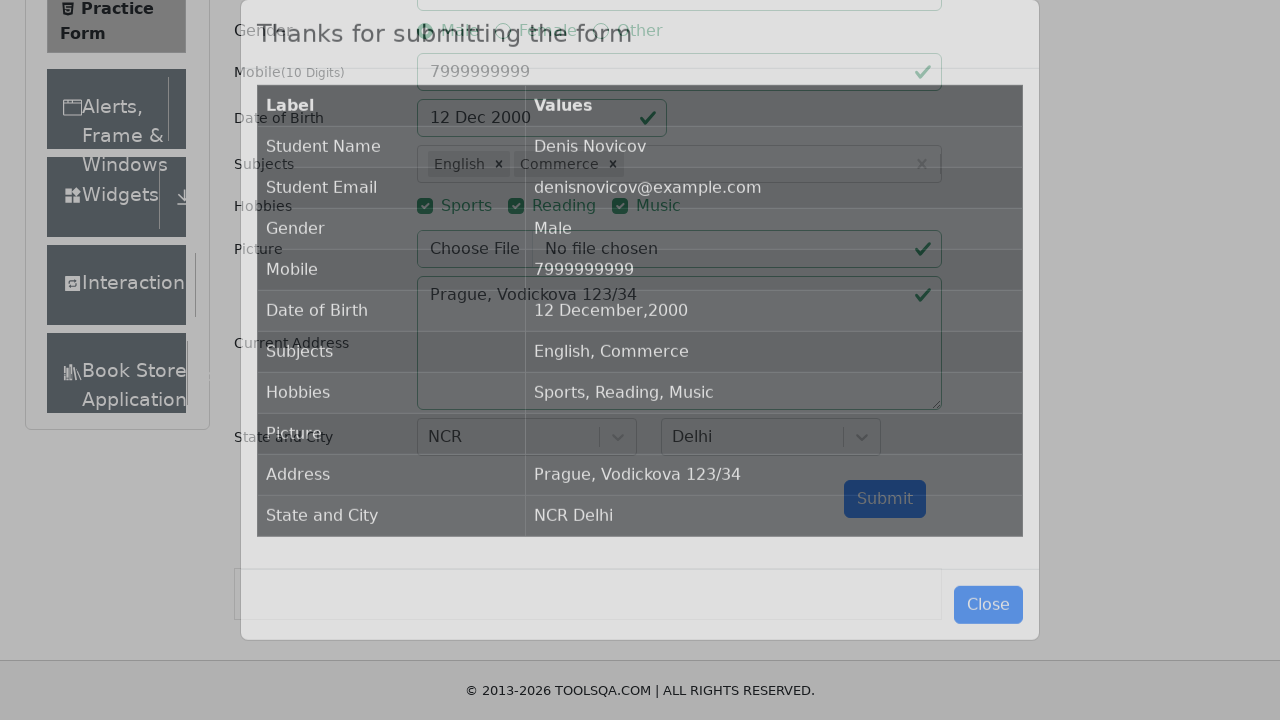

Confirmation modal with 'Thanks for submitting the form' title appeared
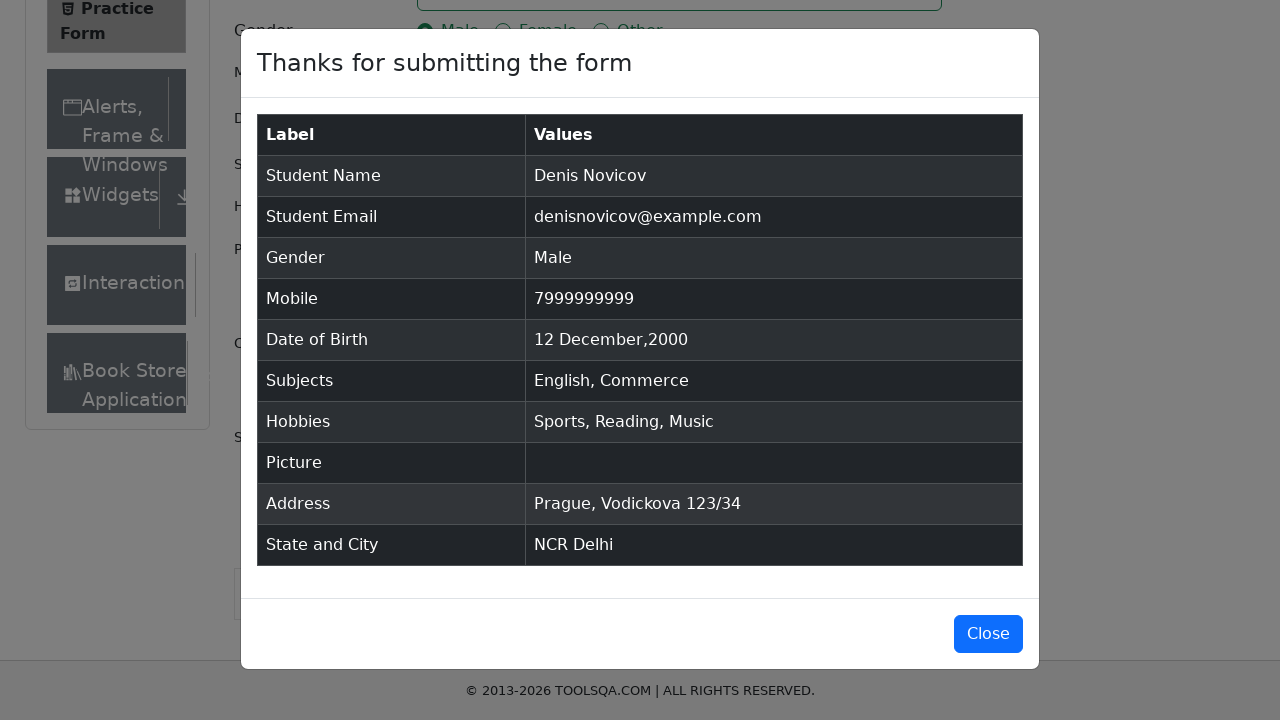

Submitted data table loaded successfully
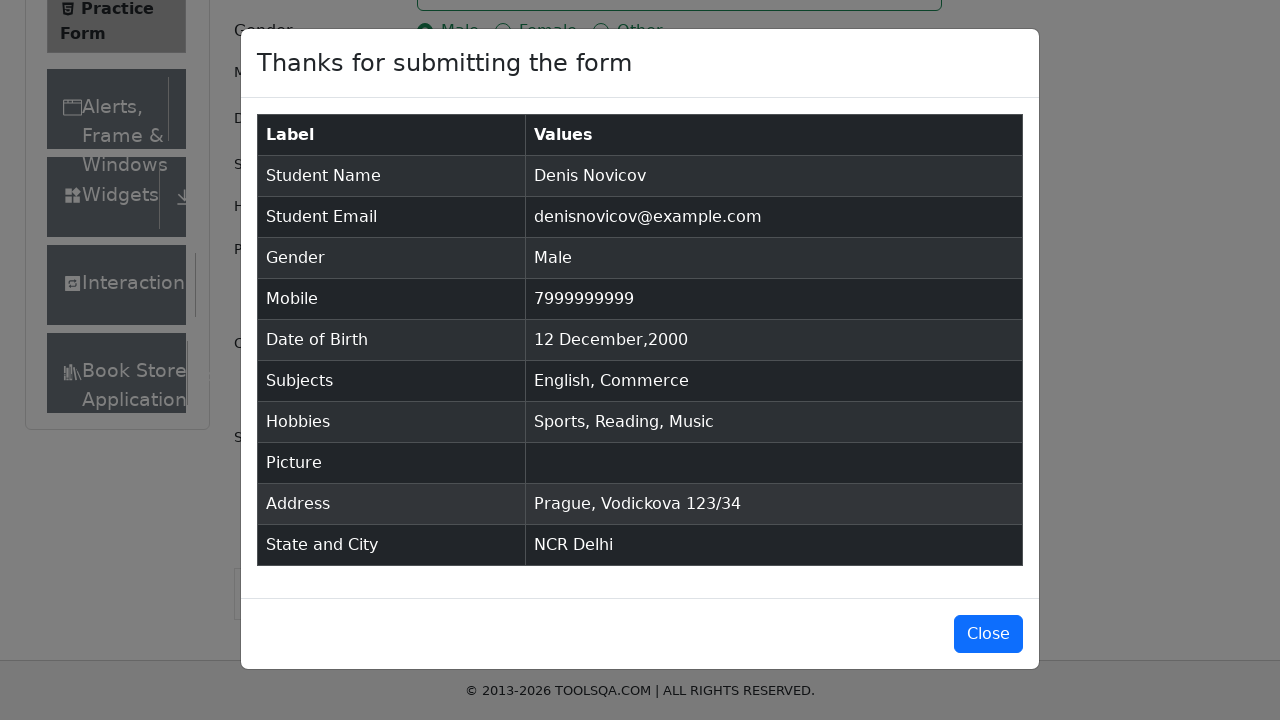

Verified 'Student Name' field in submitted data table
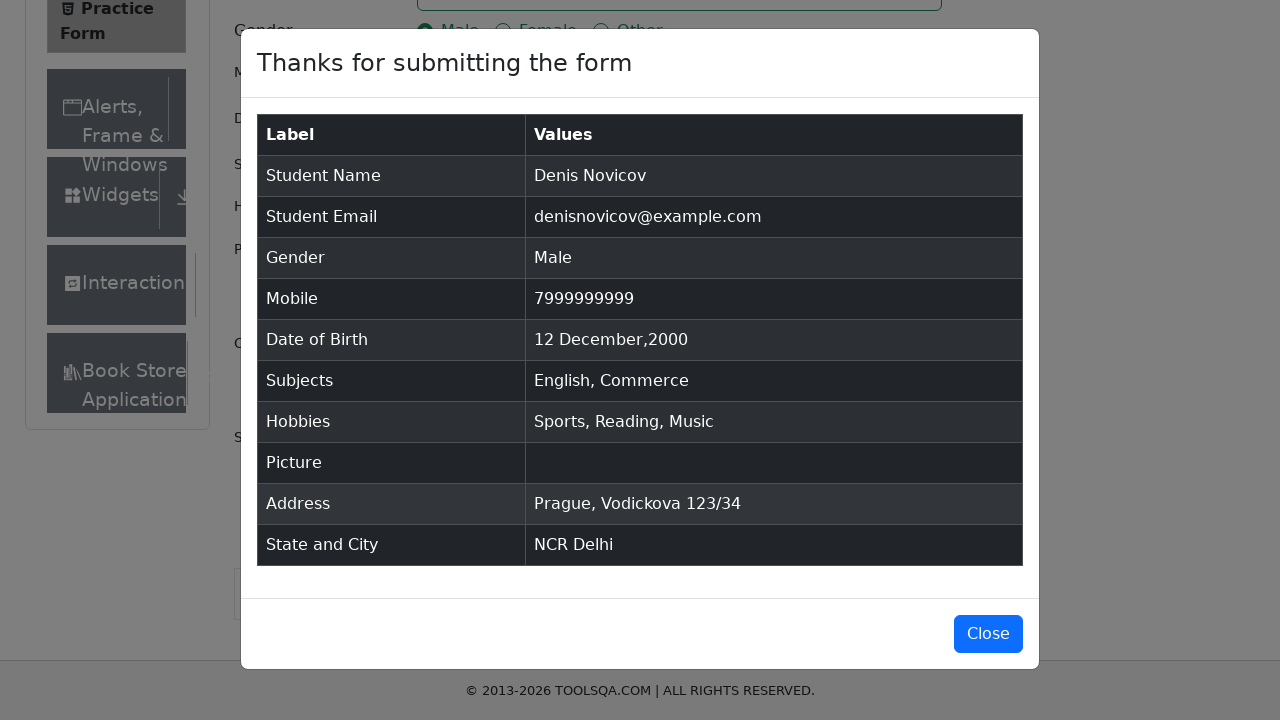

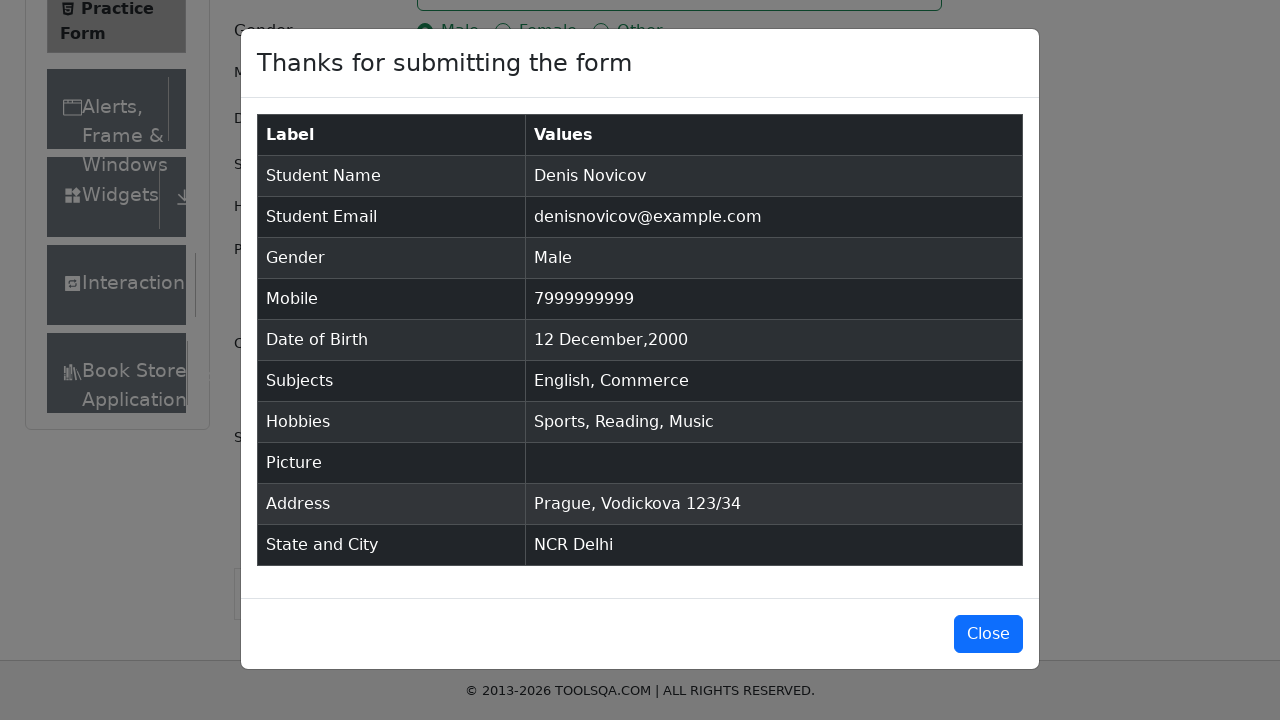